Tests back and forth navigation by clicking the A/B Testing link, verifying the page title, navigating back to the home page, and verifying the home page title.

Starting URL: https://practice.cydeo.com

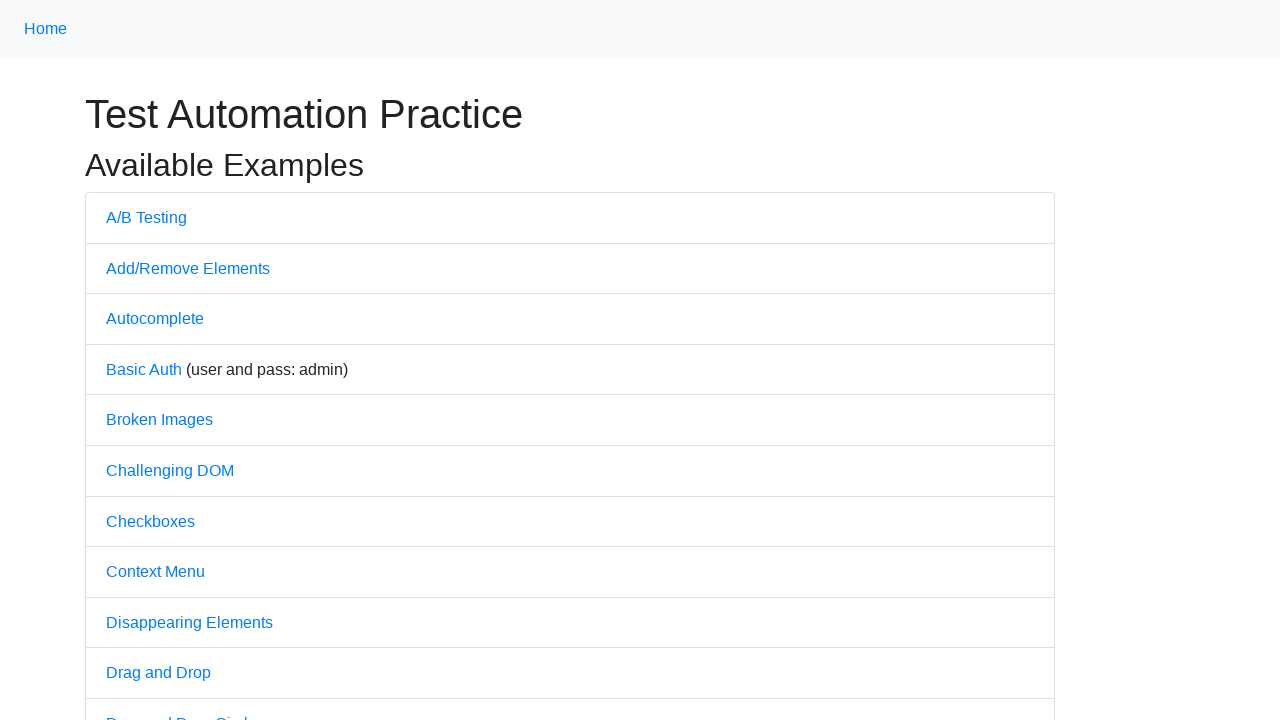

Clicked on 'A/B Testing' link at (146, 217) on a:text('A/B Testing')
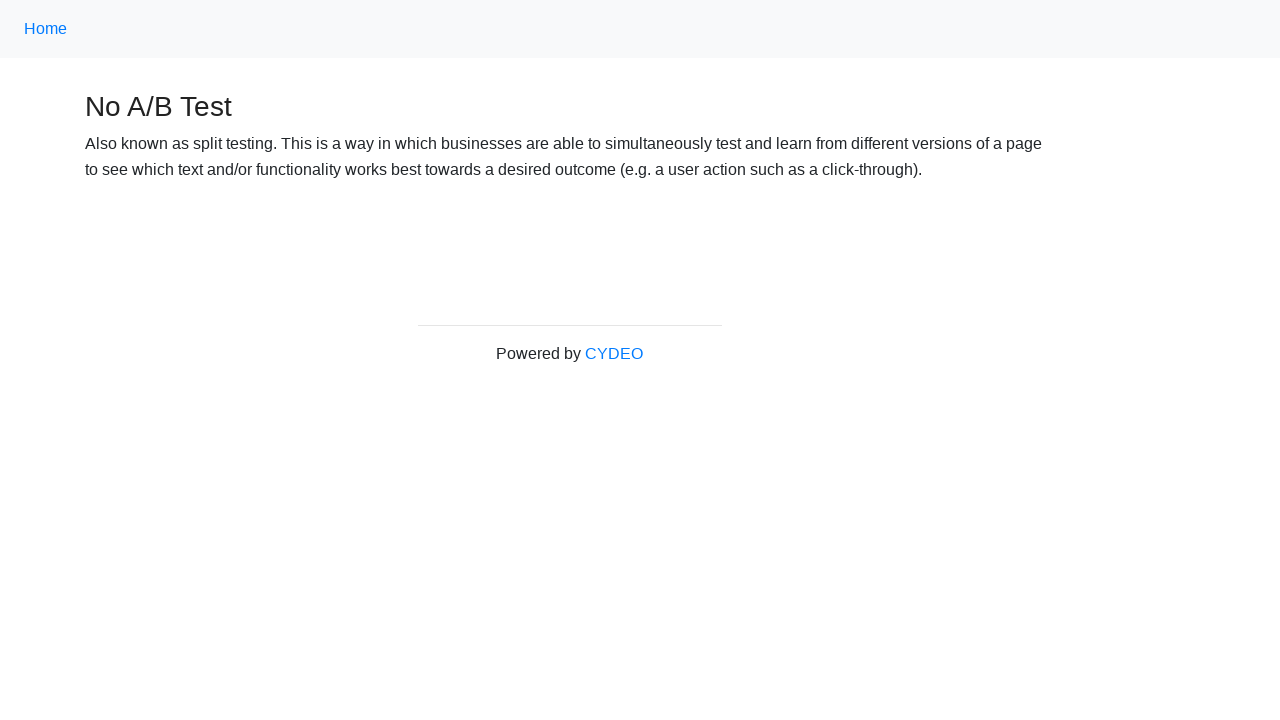

Verified page title is 'No A/B Test'
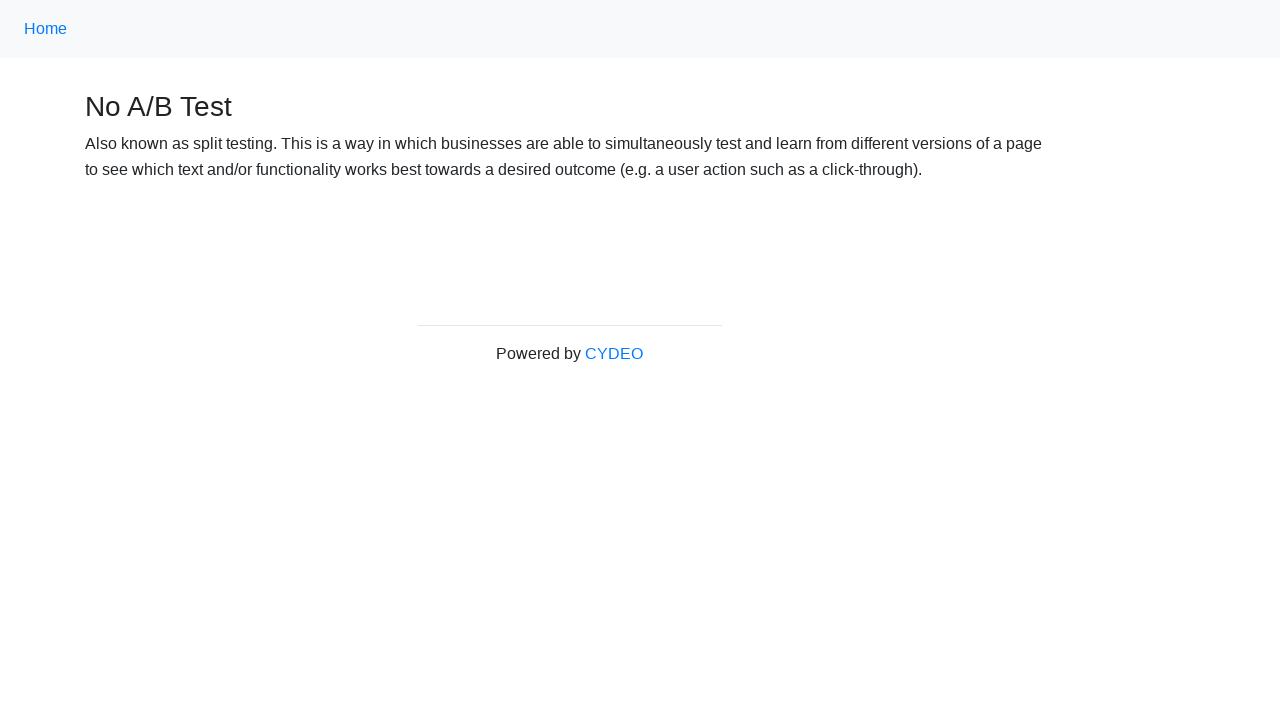

Navigated back to home page
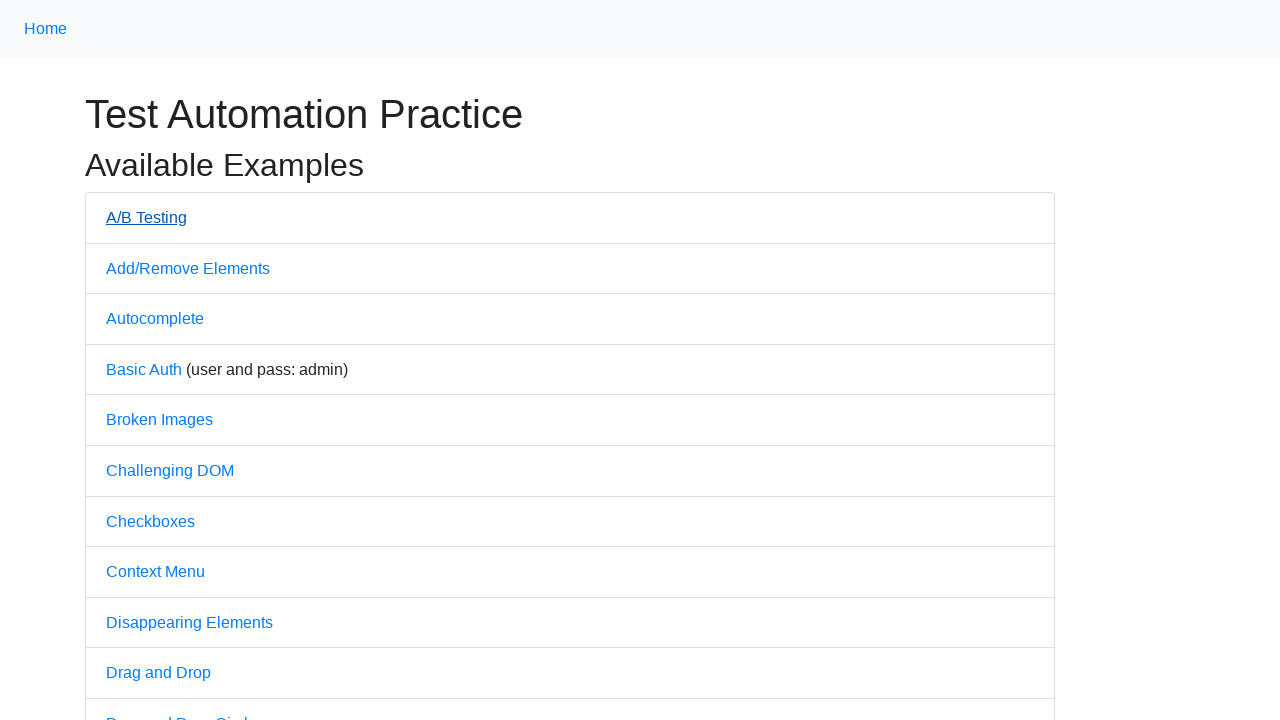

Verified page title is 'Practice'
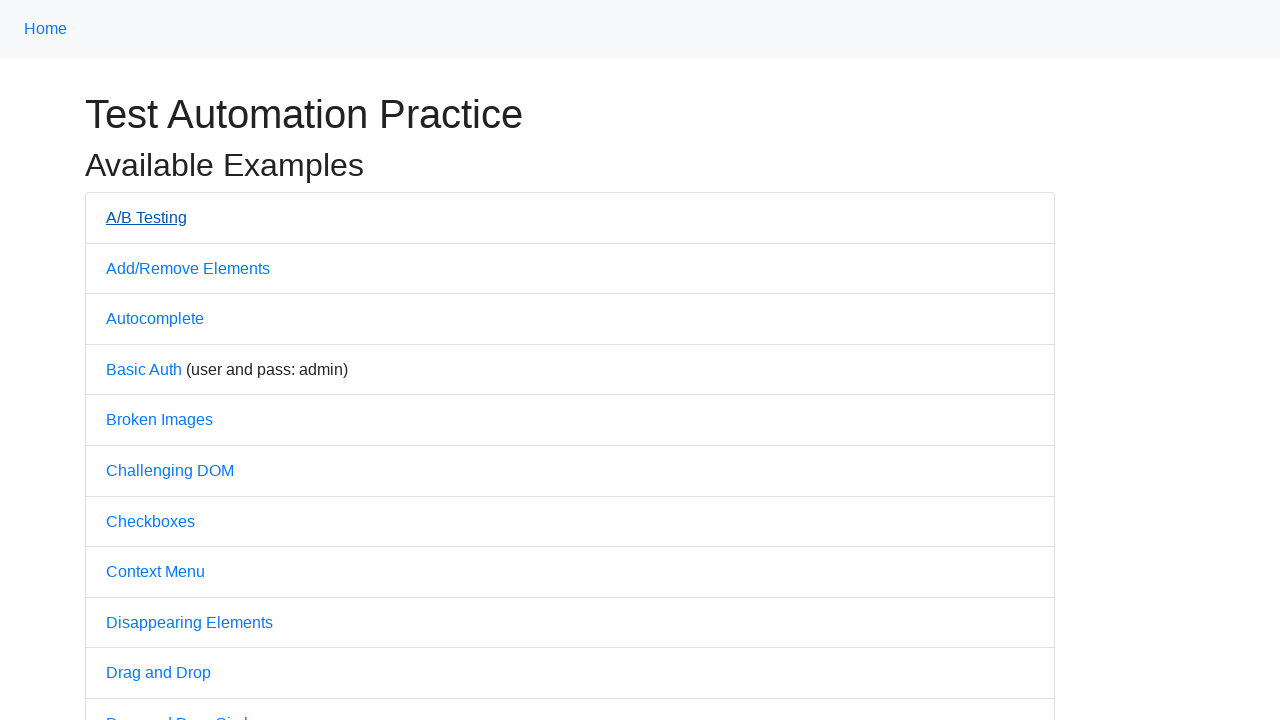

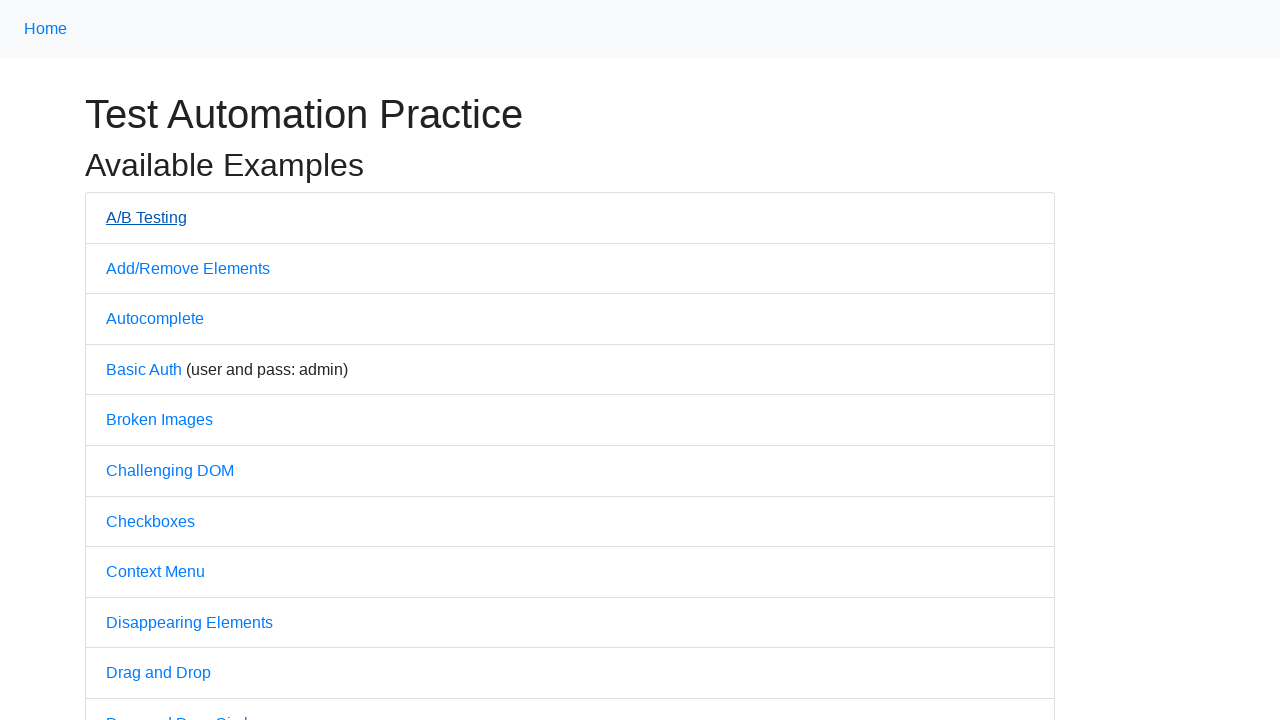